Tests the cart undo functionality by adding an item to cart, removing it, then using the undo feature to restore the item

Starting URL: https://store-qa.portnov.com/

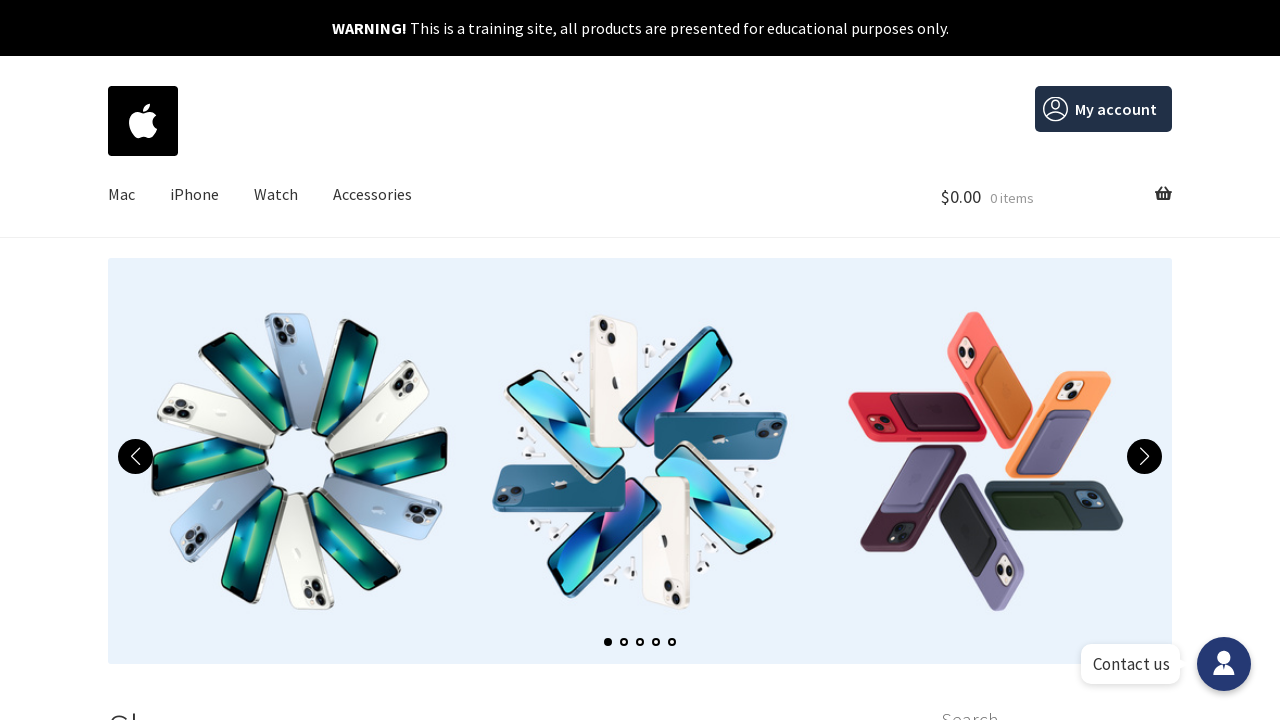

Clicked on product with ID 58 to add to cart at (501, 360) on a[data-product_id="58"]
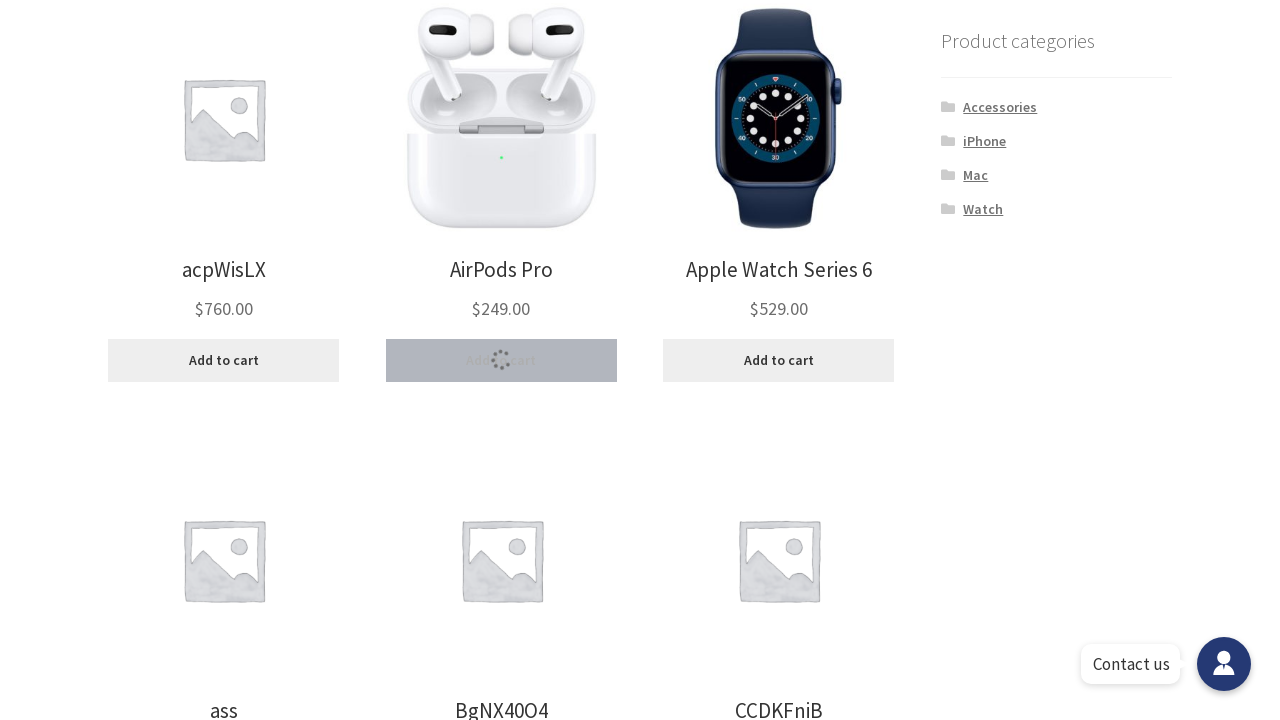

Waited 2 seconds for cart to update
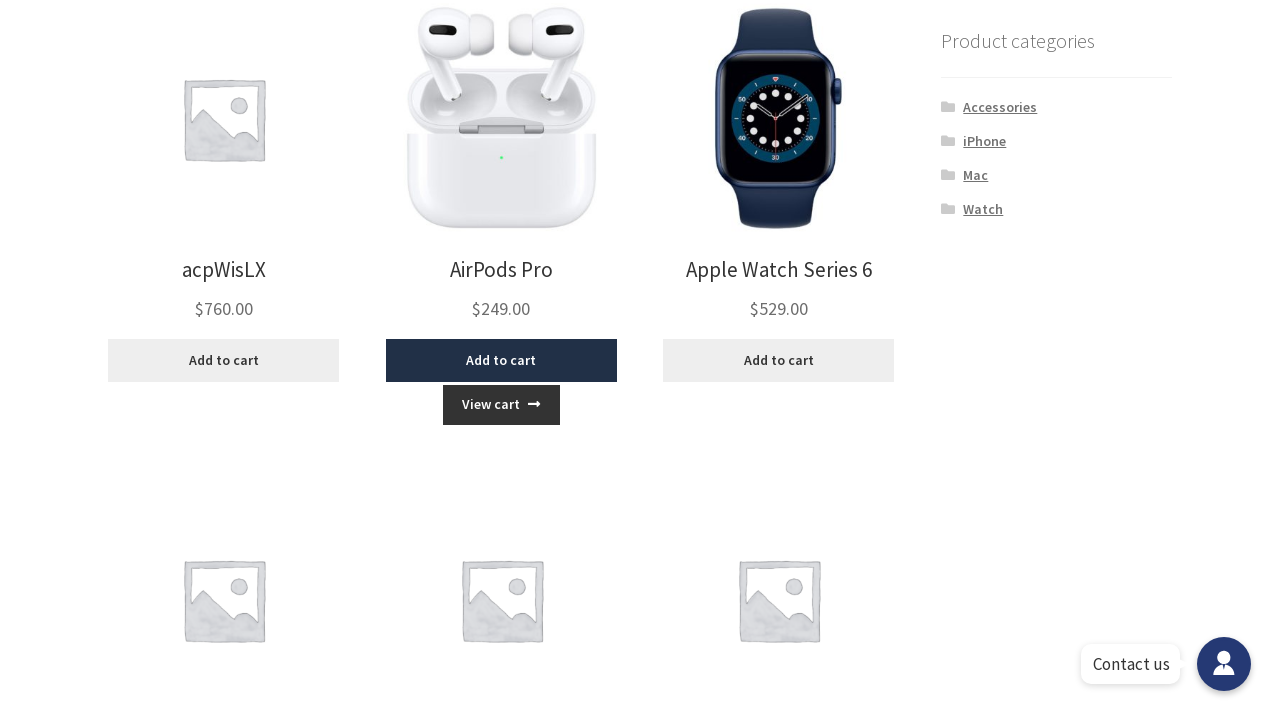

Clicked on cart indicator showing '1 item' at (1026, 198) on span:has-text("1 item")
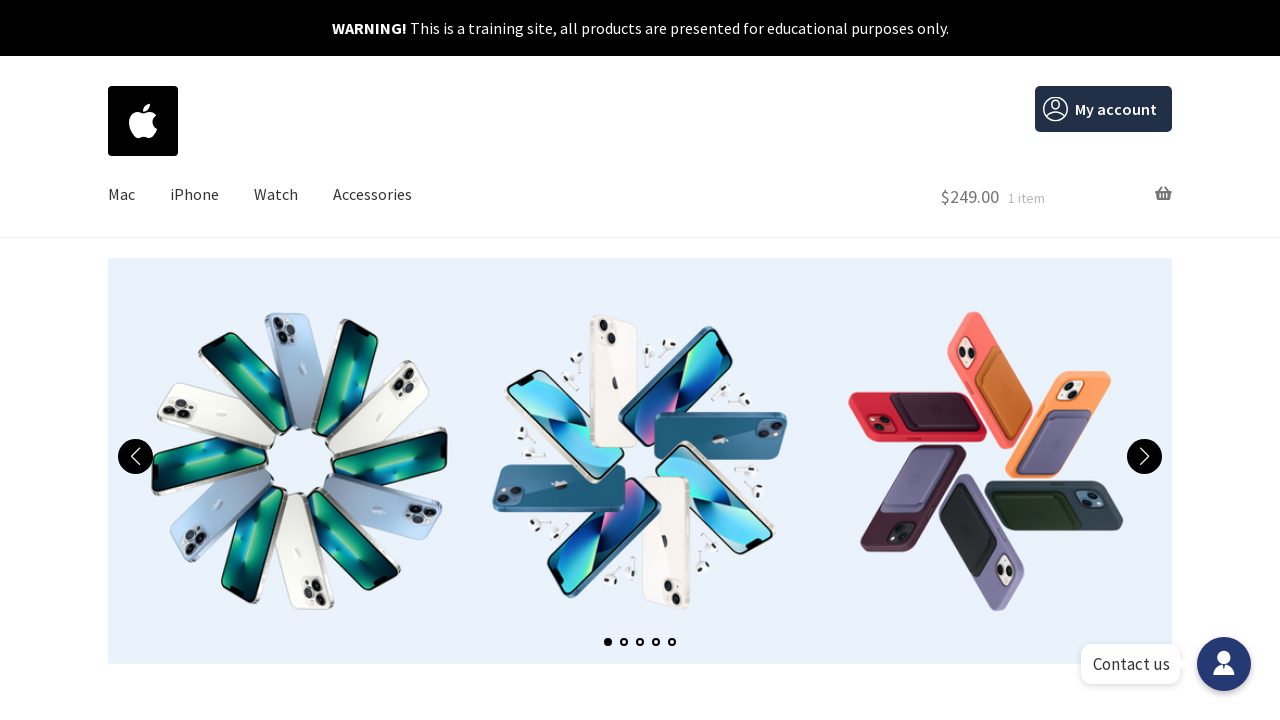

Clicked delete button (×) to remove item from cart at (147, 360) on a:has-text("×")
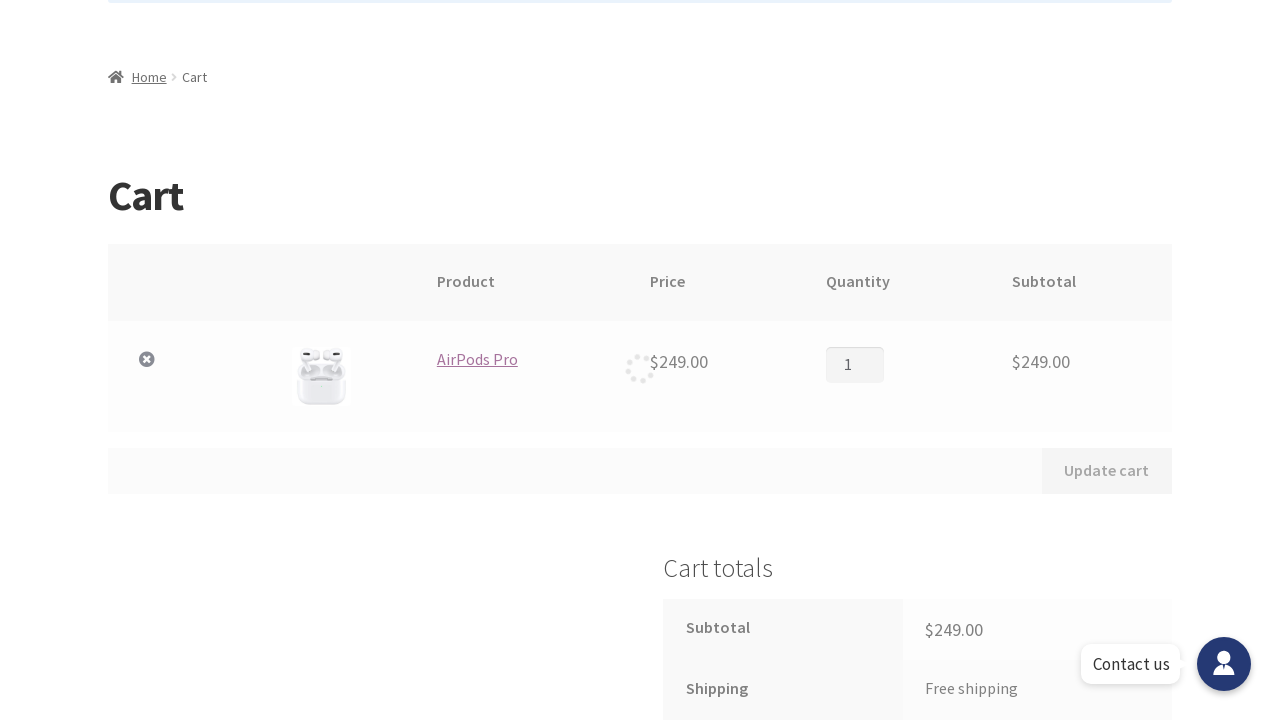

Undo option appeared after item deletion
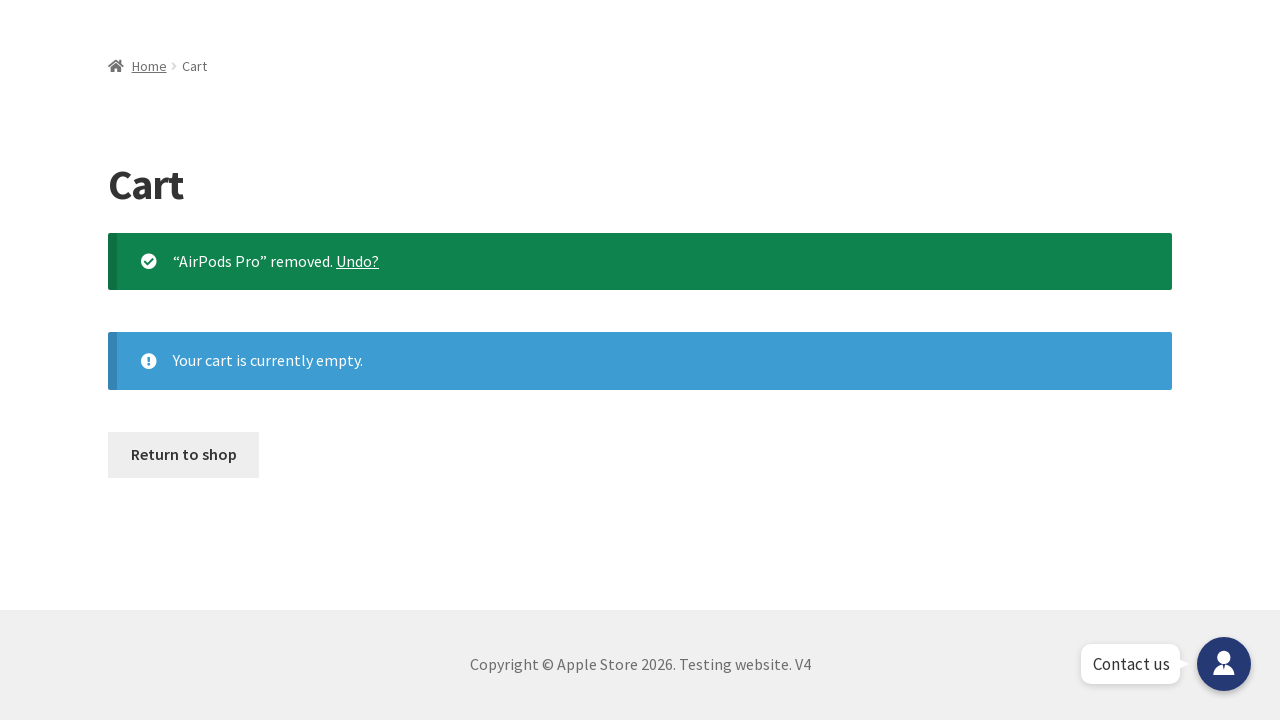

Clicked 'Undo?' link to restore deleted item at (358, 261) on a:has-text("Undo?")
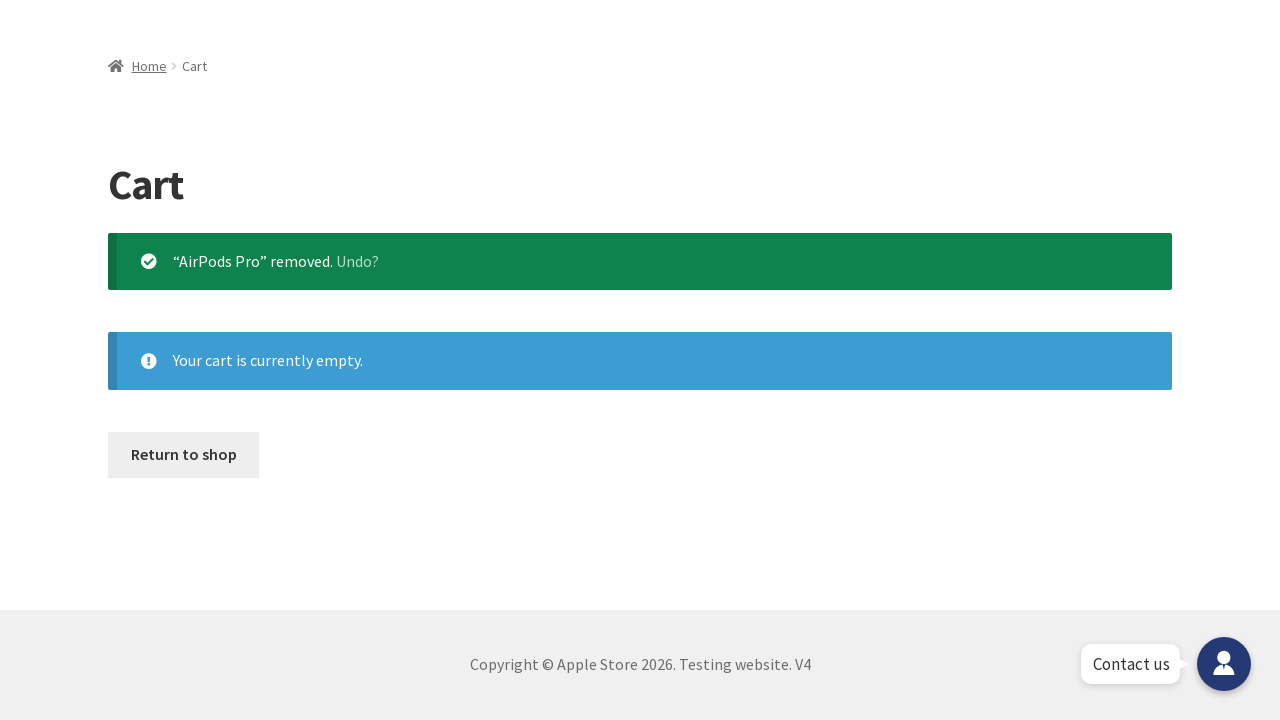

Verified item was restored in cart - first table row third column visible
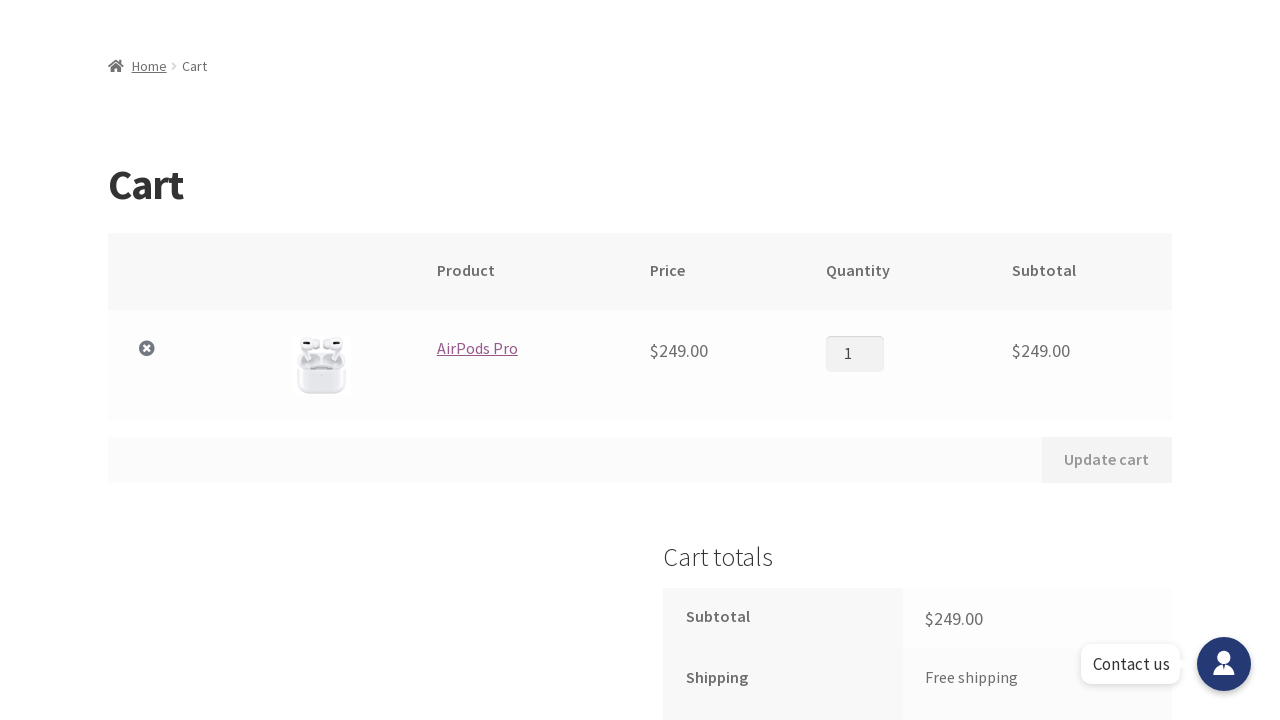

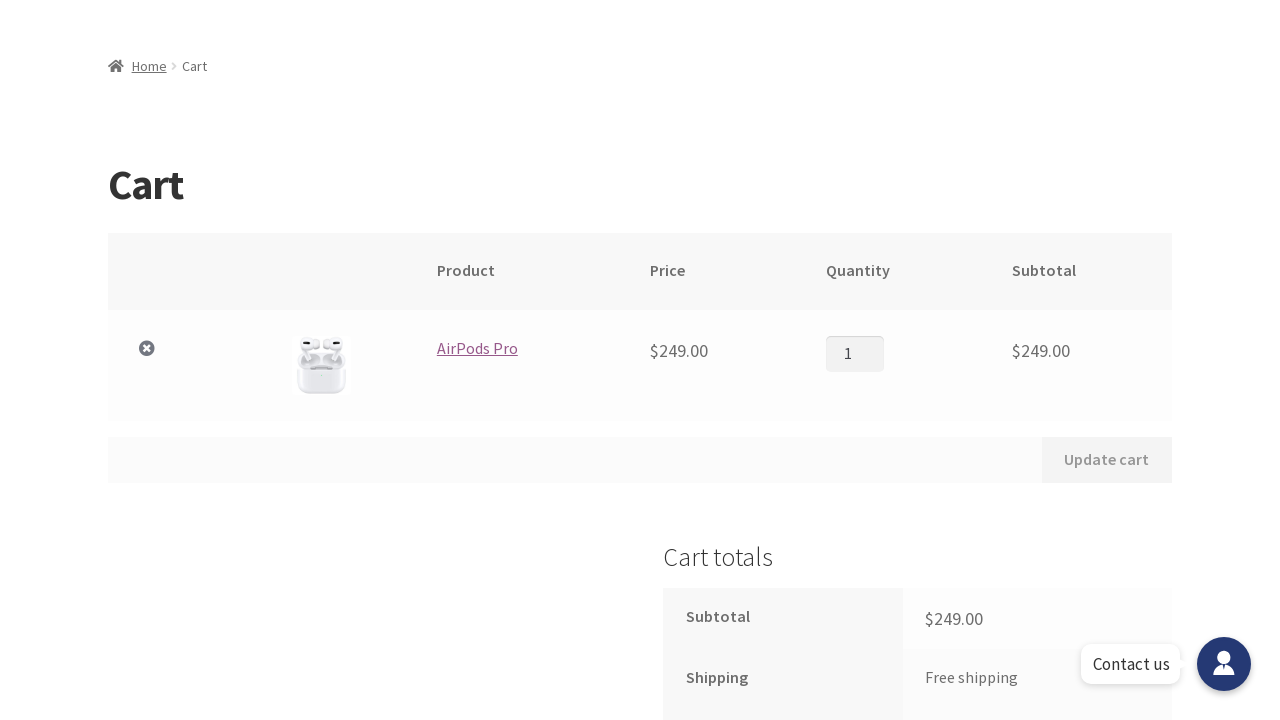